Navigates to a durian price website and extracts price information from table cells

Starting URL: https://tanixa.com/gia-sau-rieng-hom-nay/

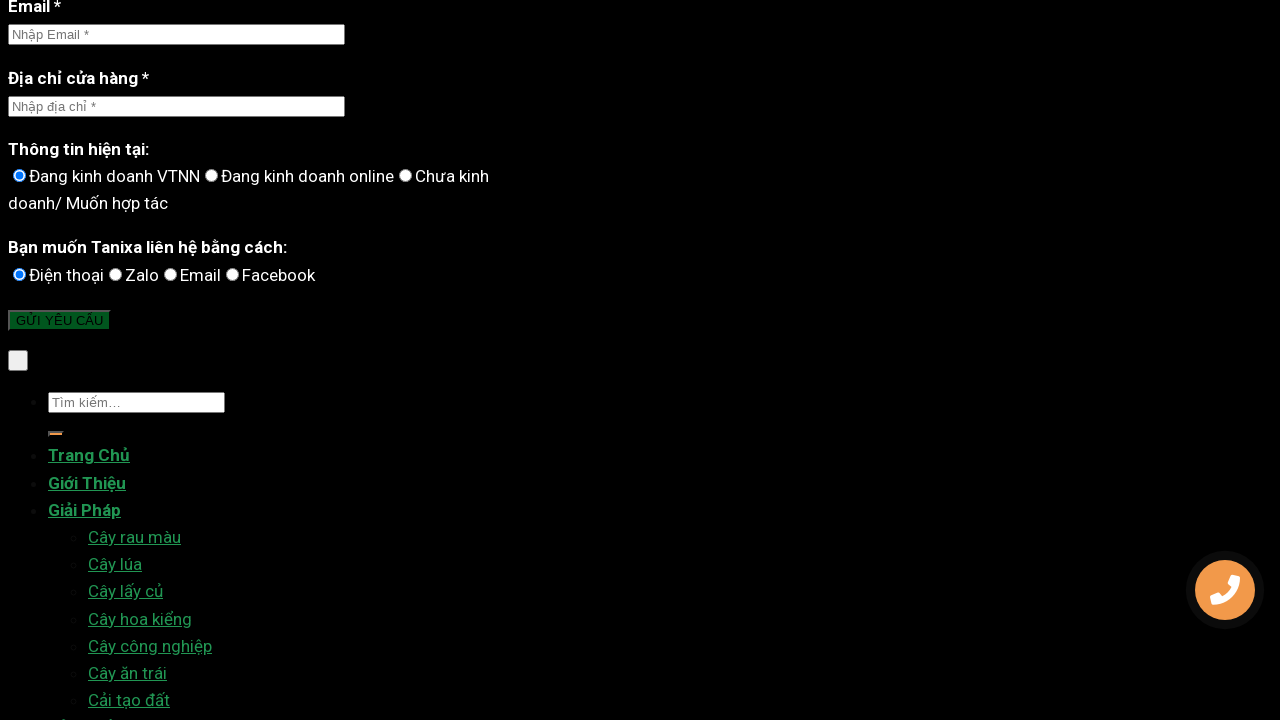

Waited for price table to load (td.column-2 selector)
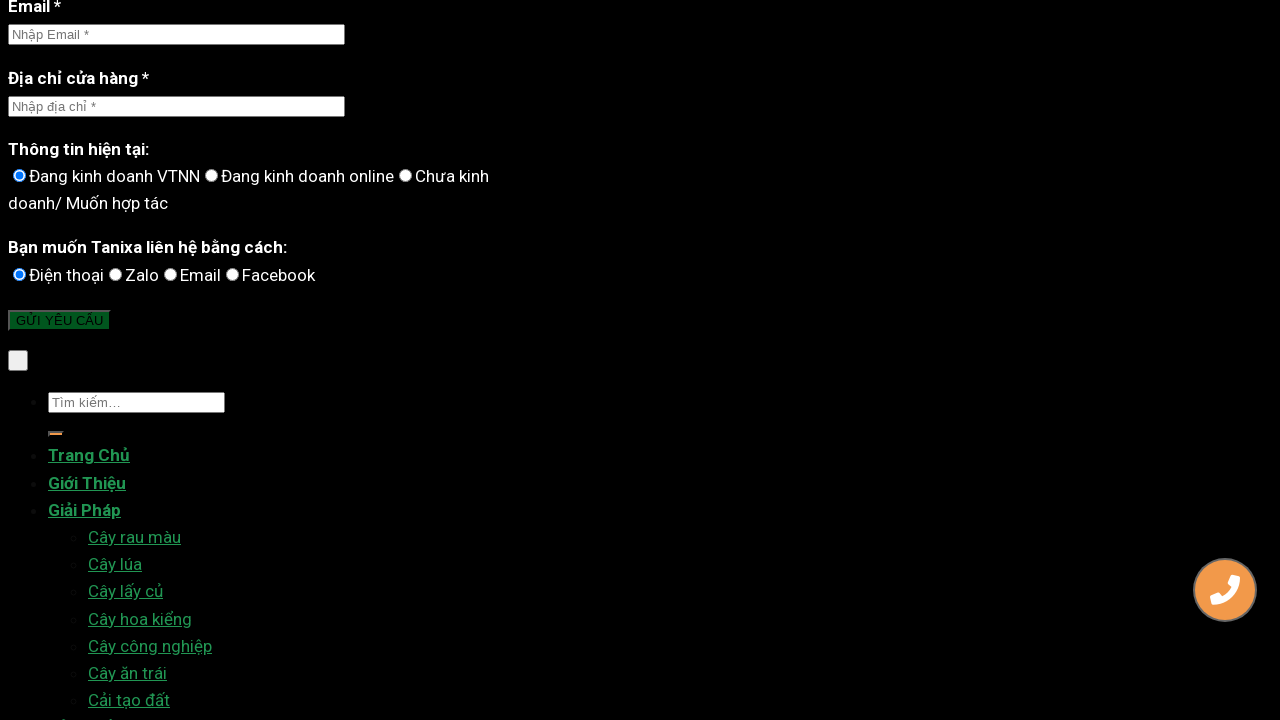

Located first price table cell element
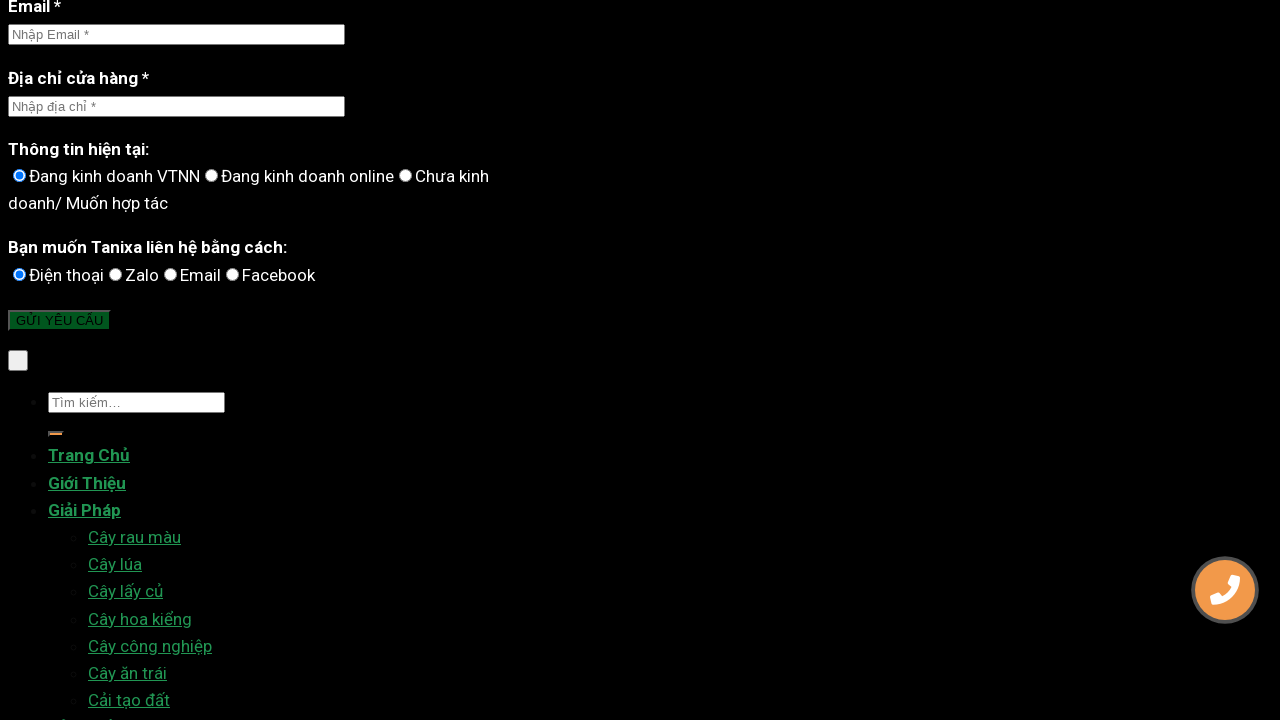

Extracted price text: ⭐ 60.000 - 65.000
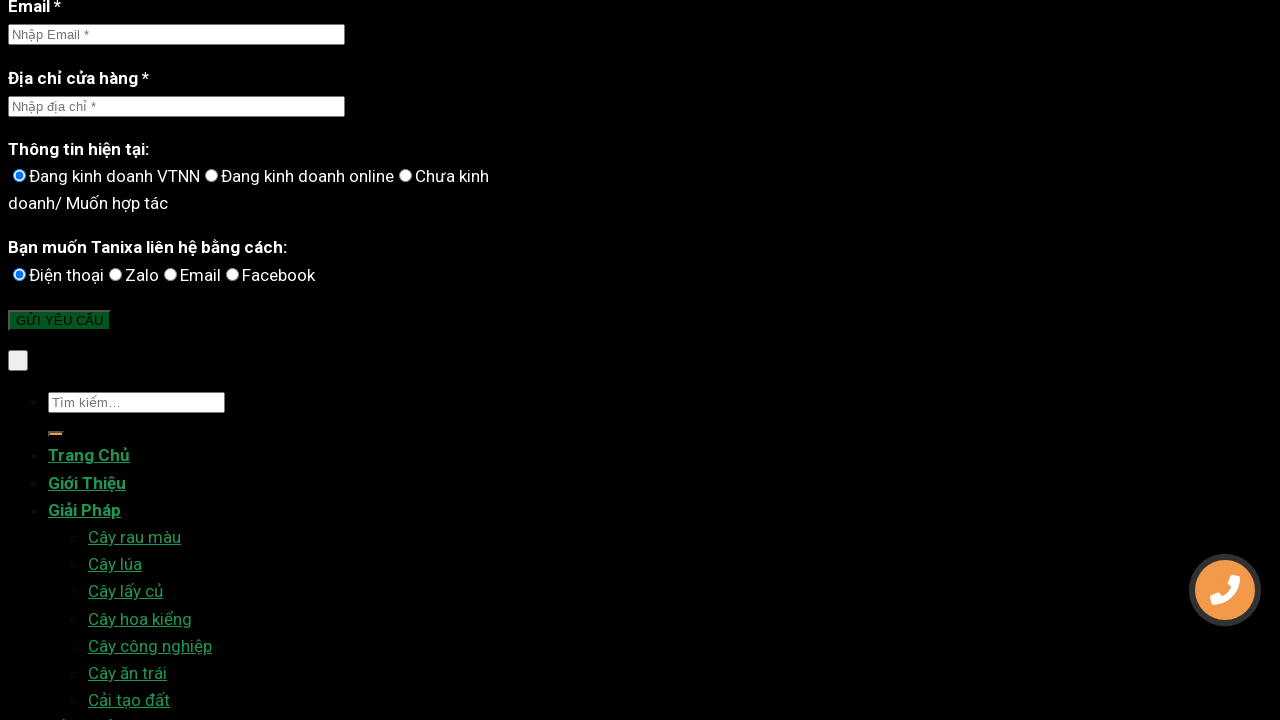

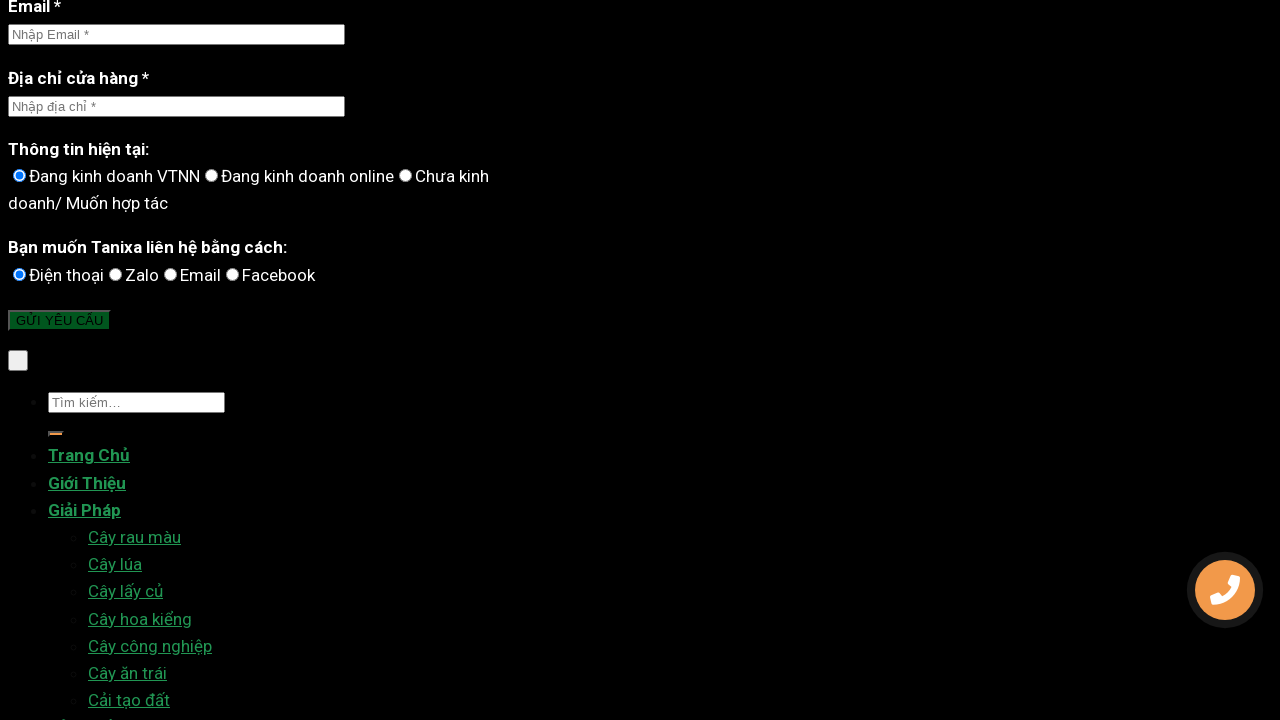